Tests checkbox interaction by checking the state of two checkboxes and clicking them if they are not already selected.

Starting URL: https://the-internet.herokuapp.com/checkboxes

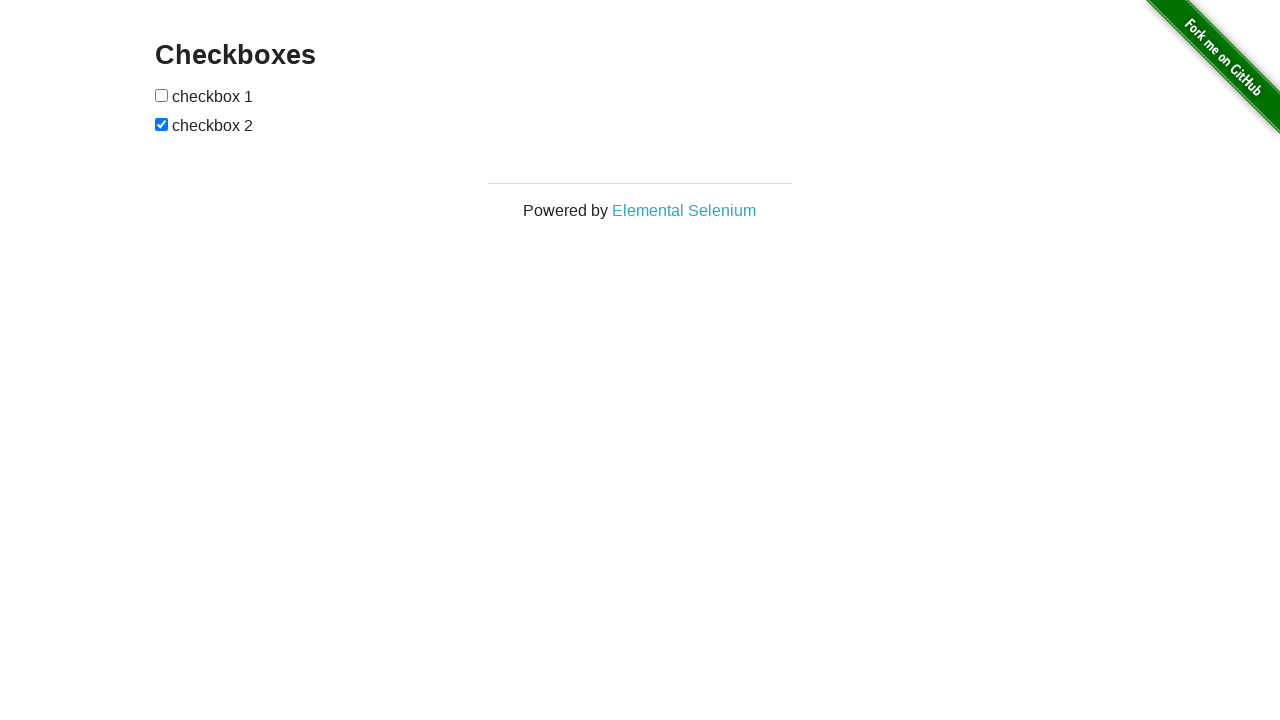

Located first checkbox element
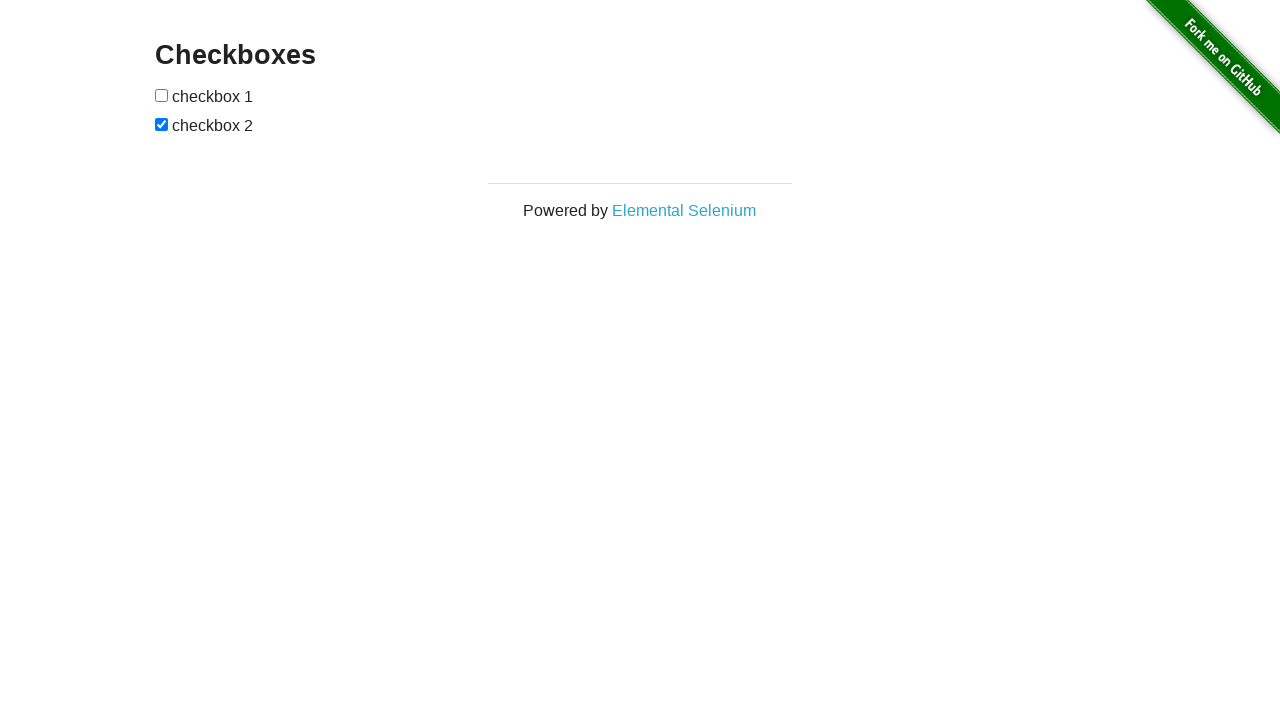

Located second checkbox element
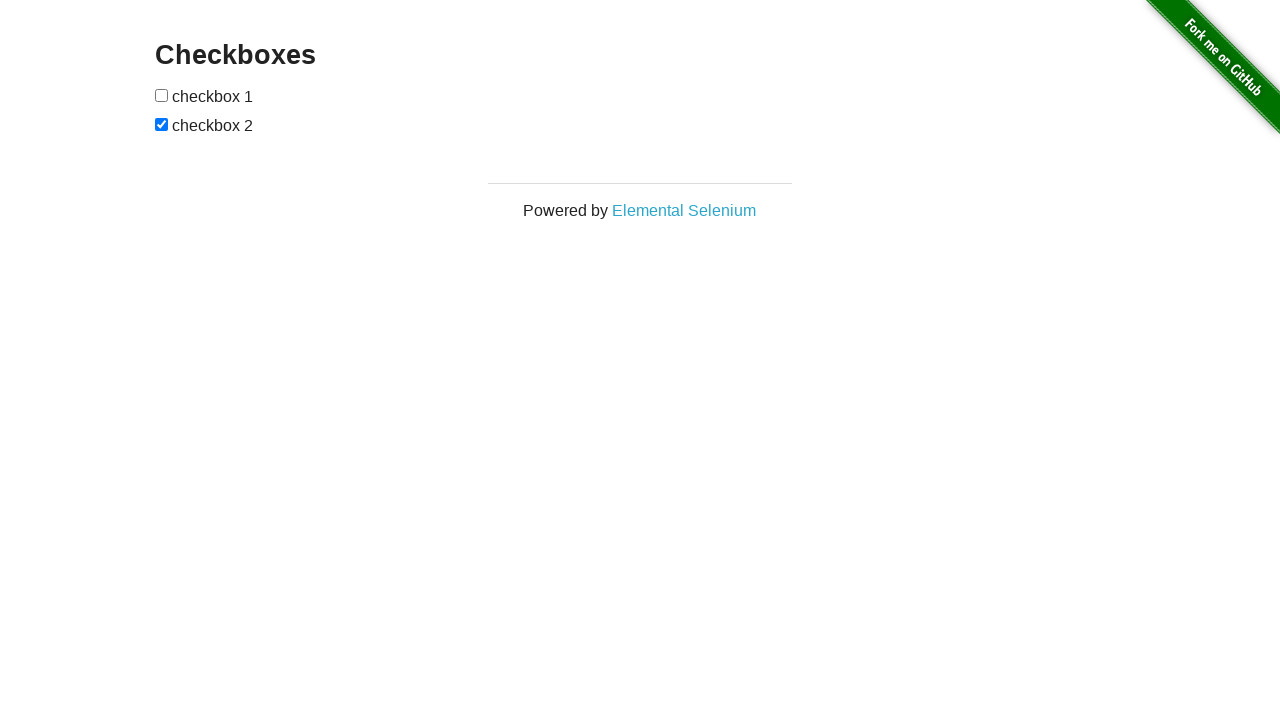

First checkbox was unchecked, clicked to select it at (162, 95) on (//input[@type='checkbox'])[1]
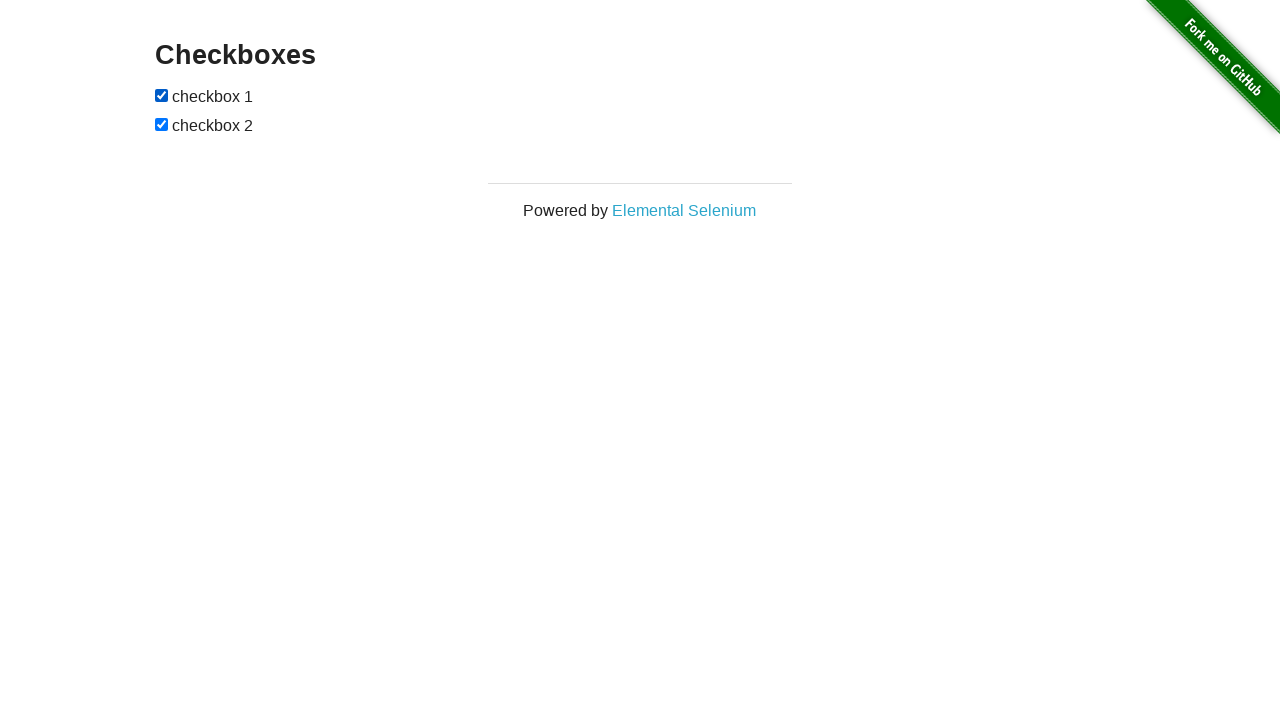

Second checkbox was already checked
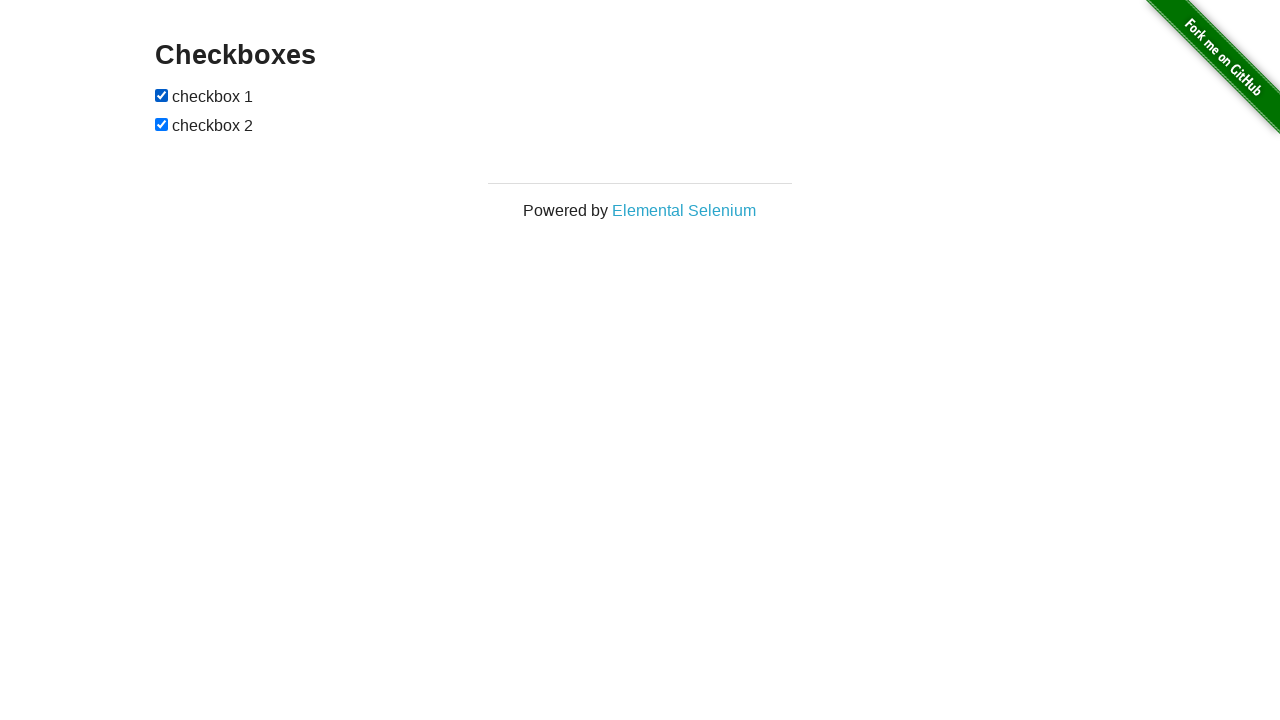

Waited 1 second to verify both checkboxes are now selected
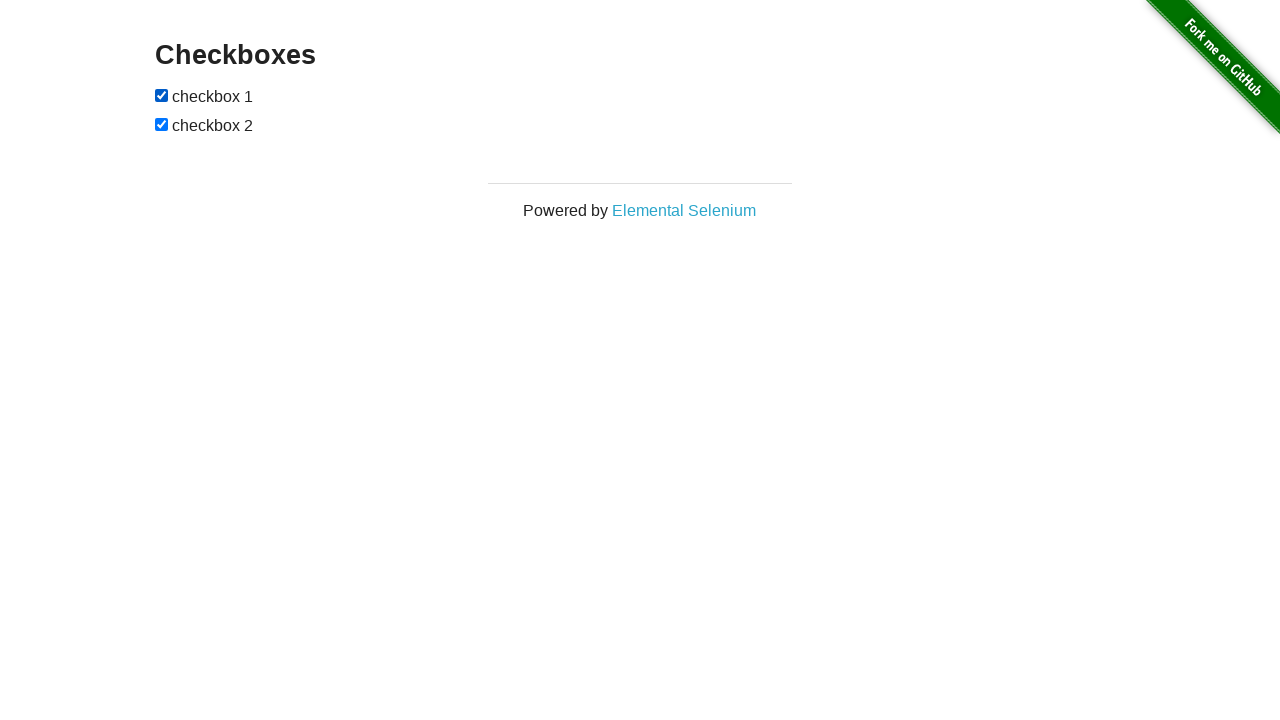

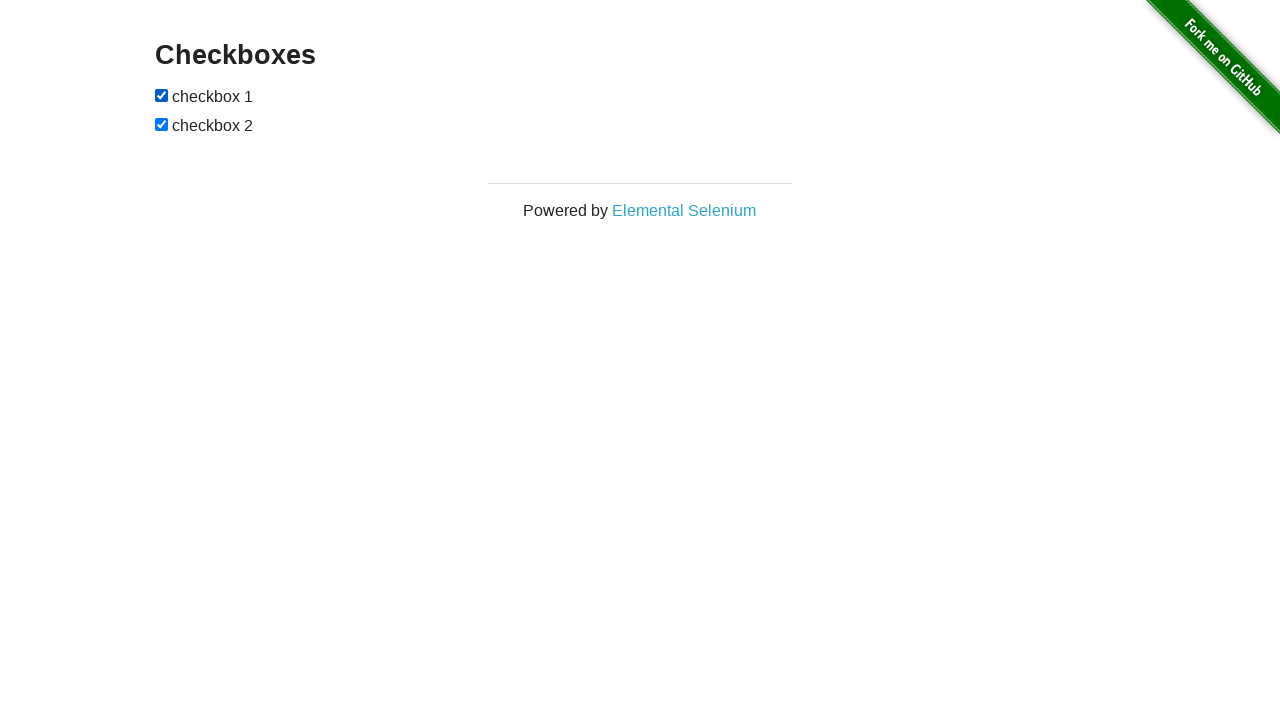